Tests keyboard key press functionality by sending ENTER, BACKSPACE, and ARROW_RIGHT keys to verify key press detection on a test page

Starting URL: http://the-internet.herokuapp.com/key_presses

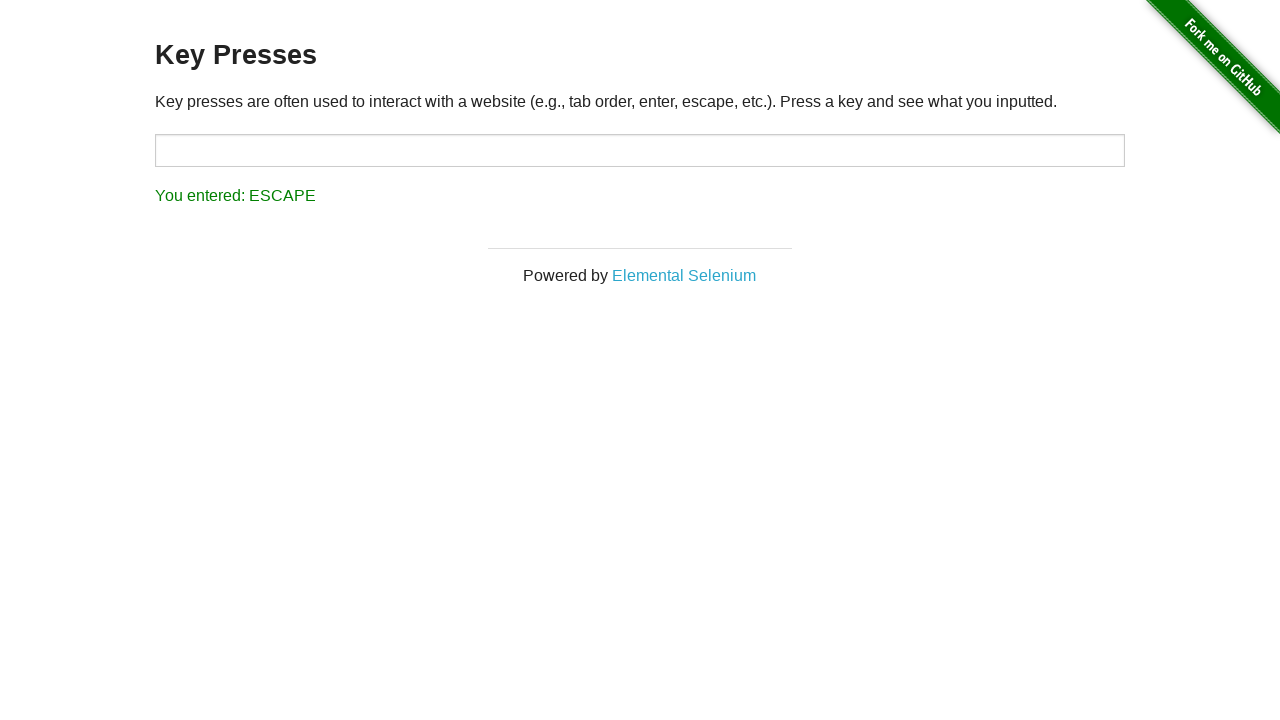

Pressed ENTER key
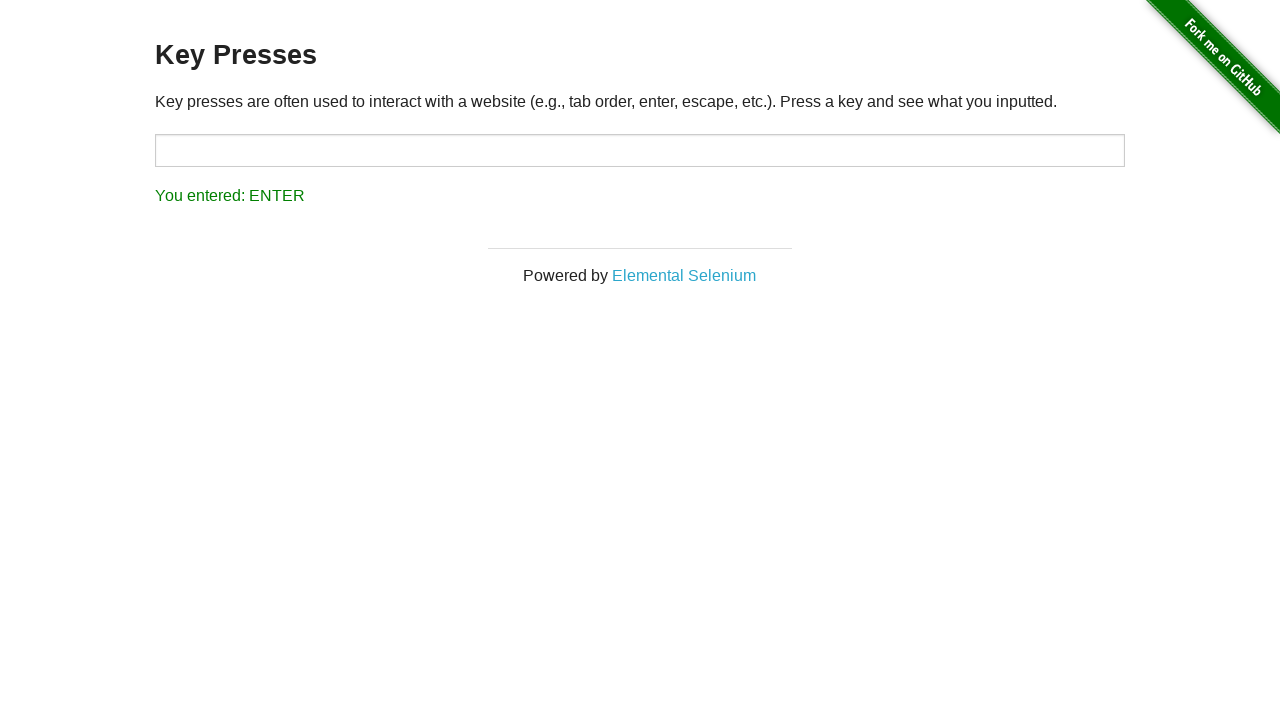

Waited 500ms for ENTER key to be registered
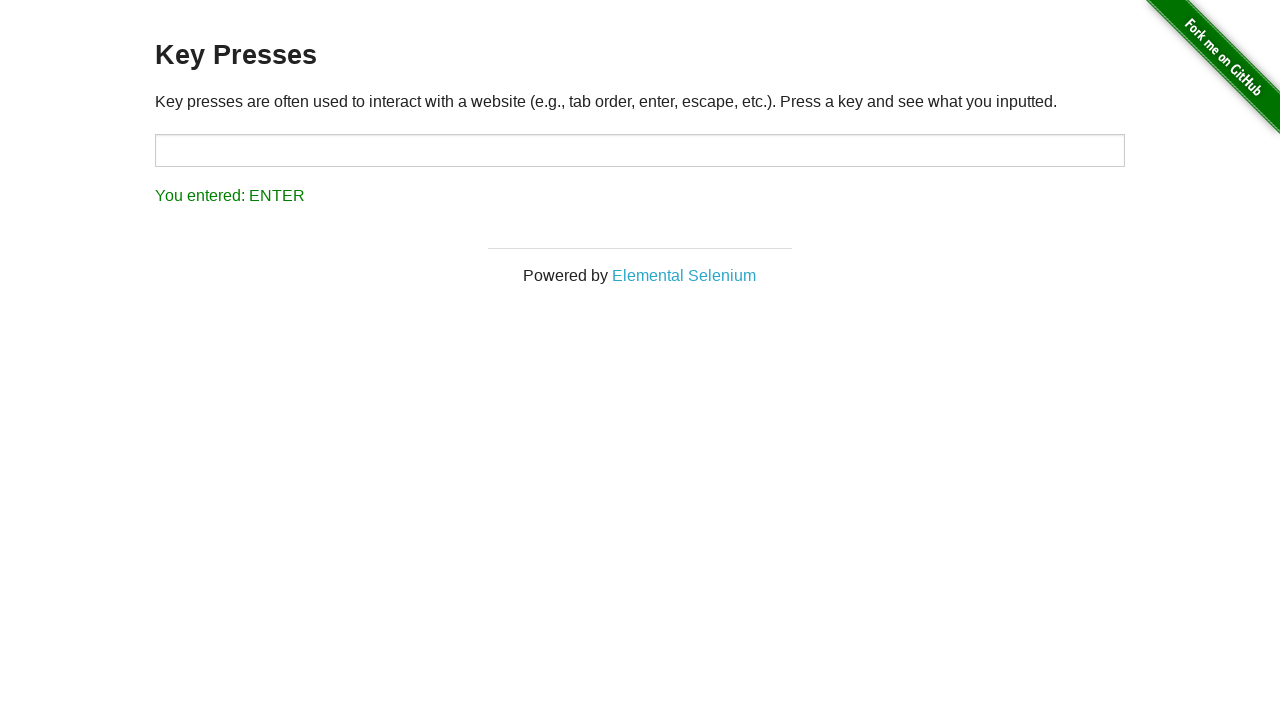

Pressed BACKSPACE key
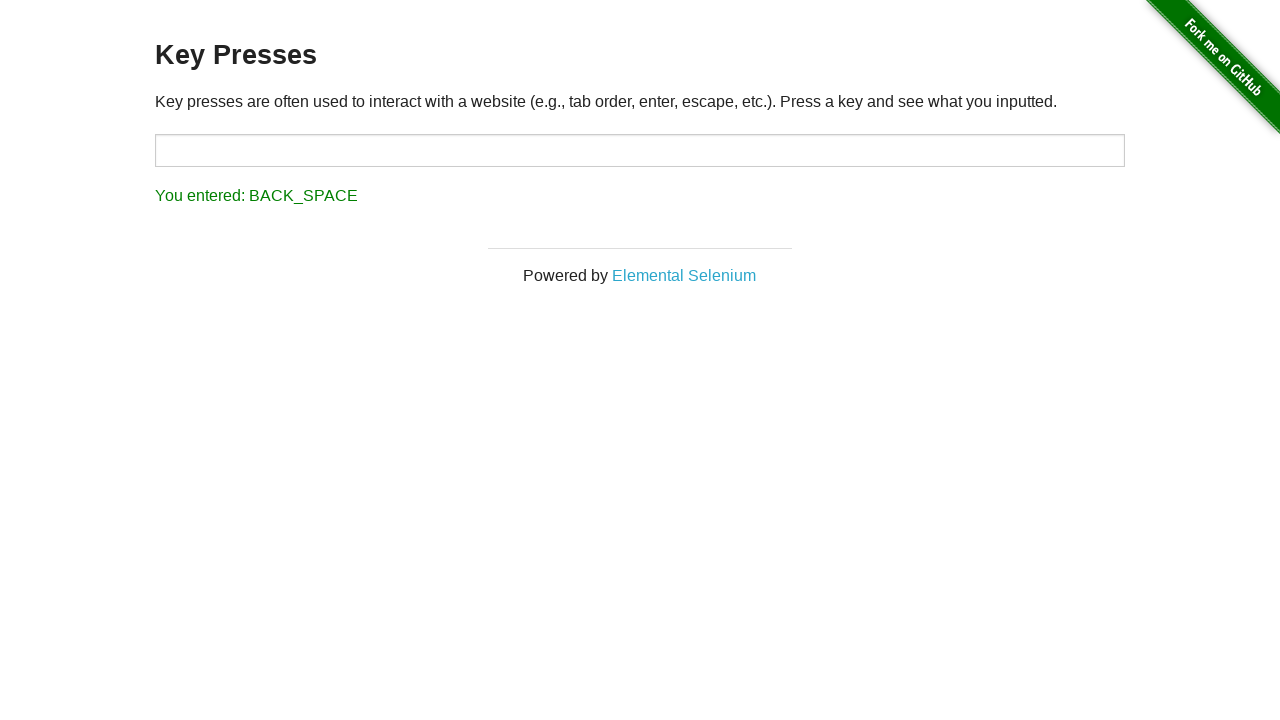

Waited 500ms for BACKSPACE key to be registered
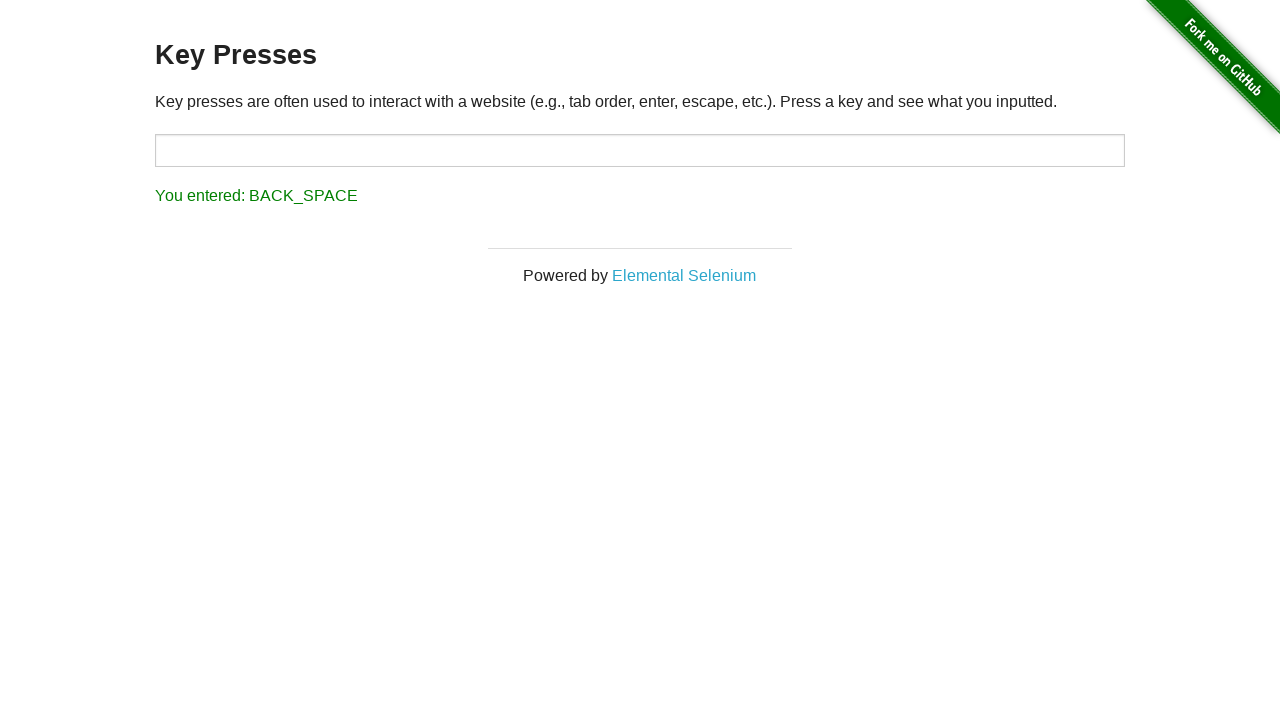

Pressed ARROW_RIGHT key
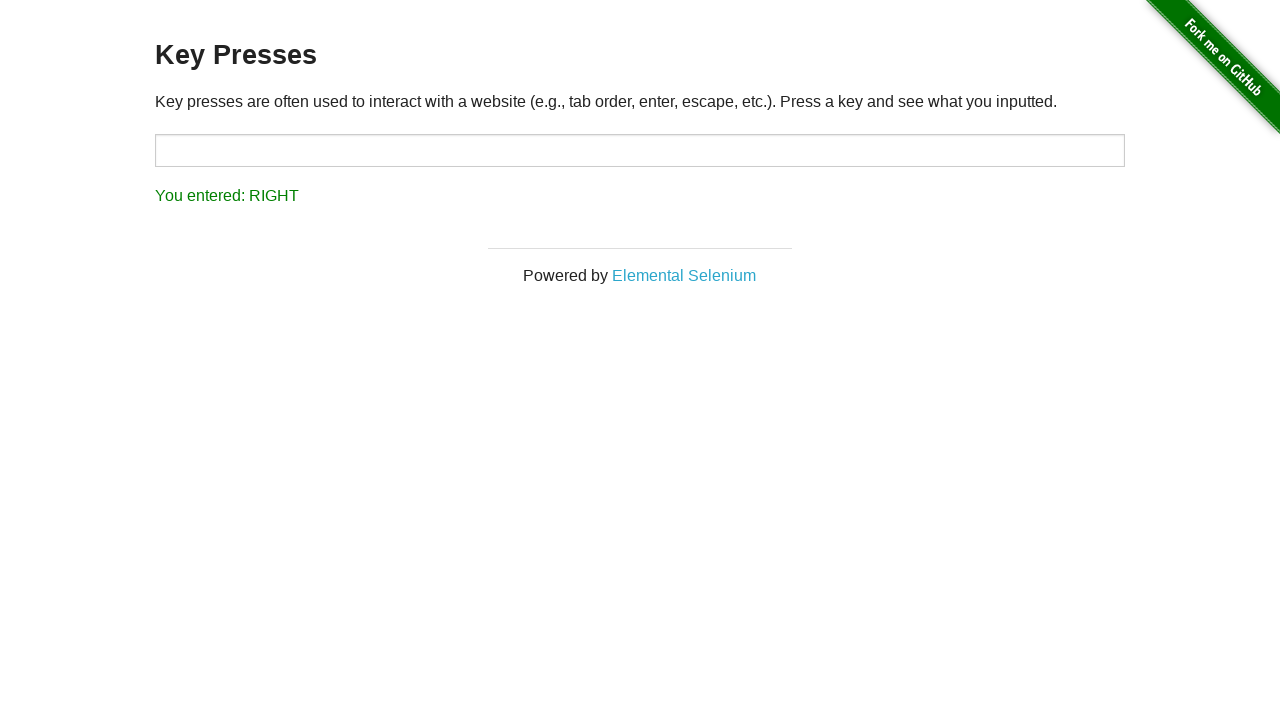

Result element loaded and visible
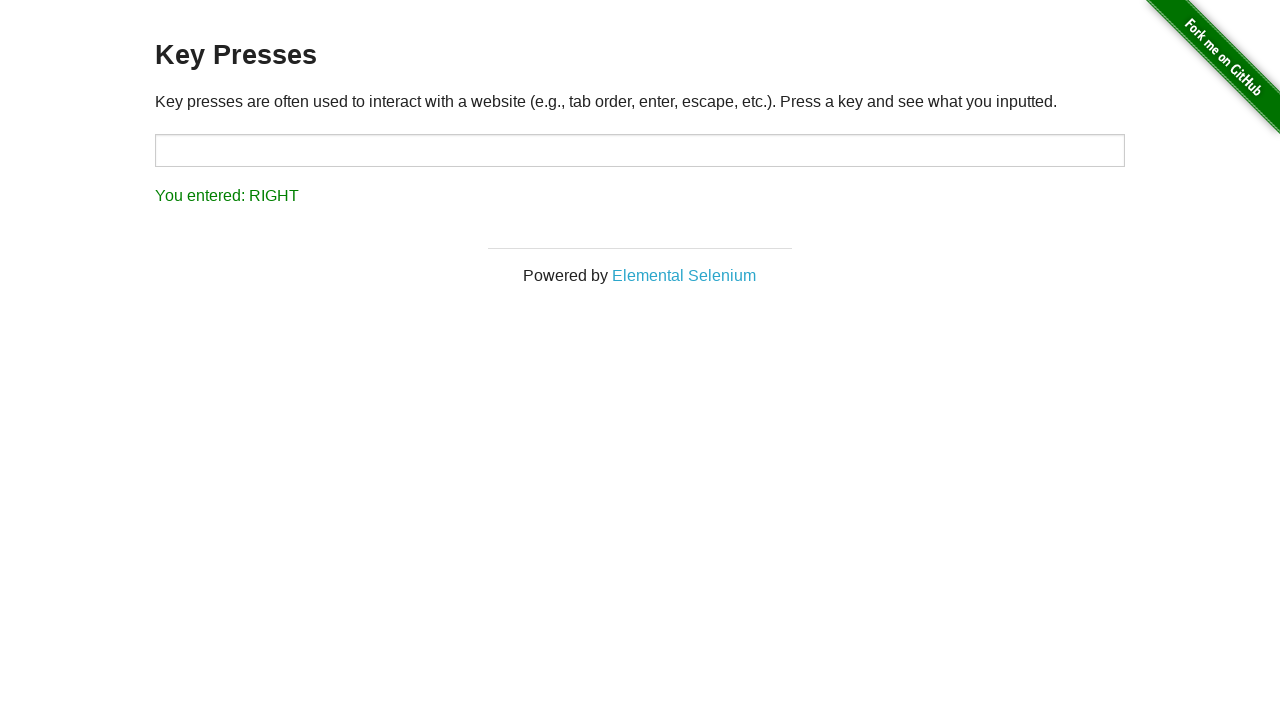

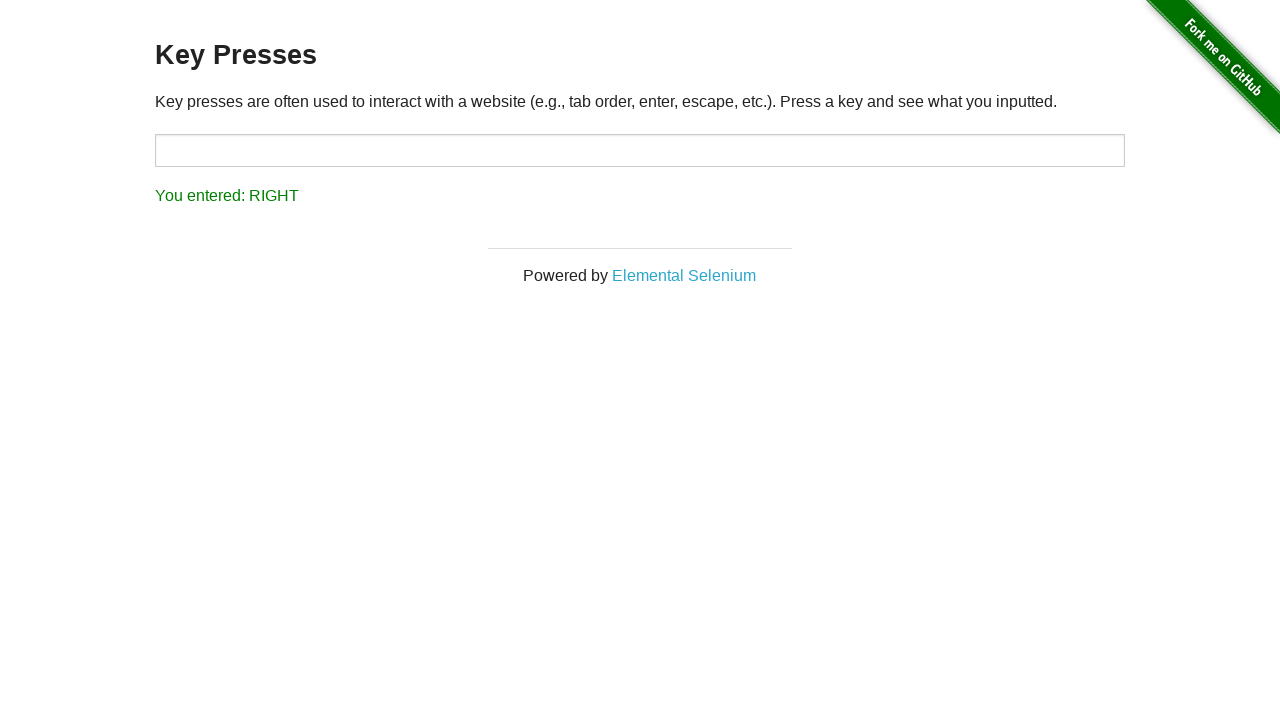